Navigates to Apache POI website and clicks on the Component APIs link

Starting URL: https://poi.apache.org/

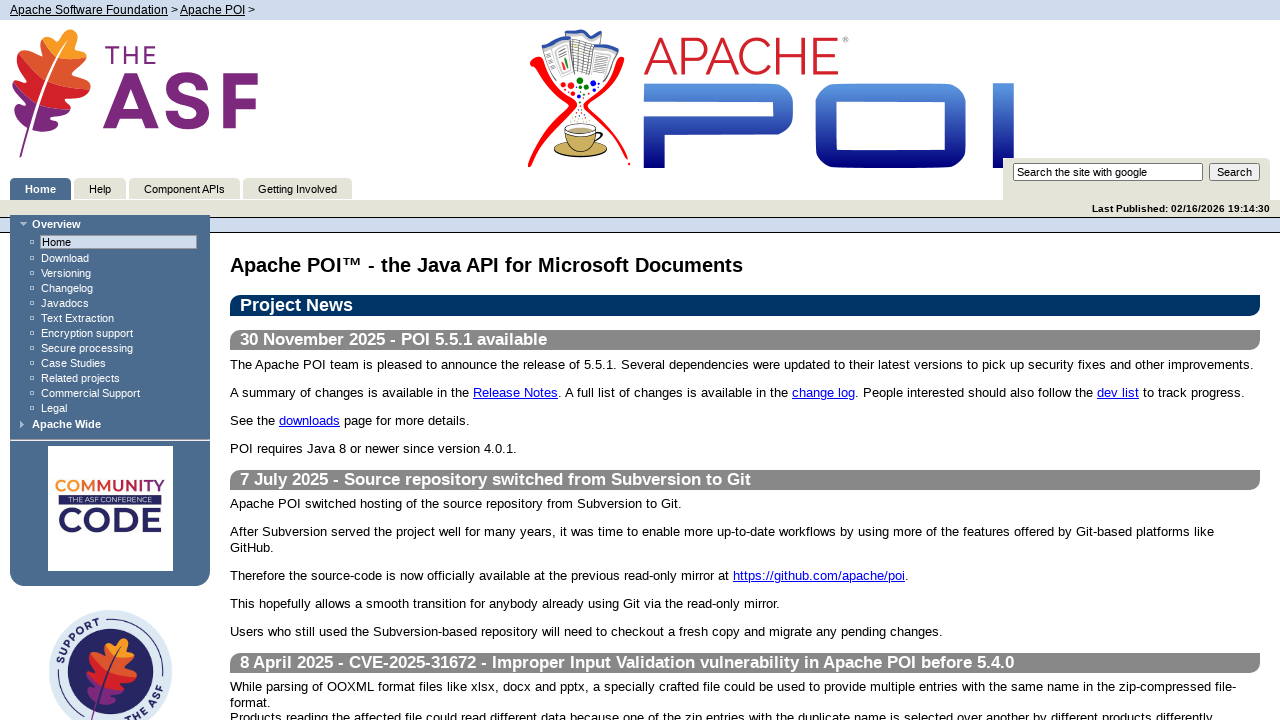

Navigated to Apache POI website
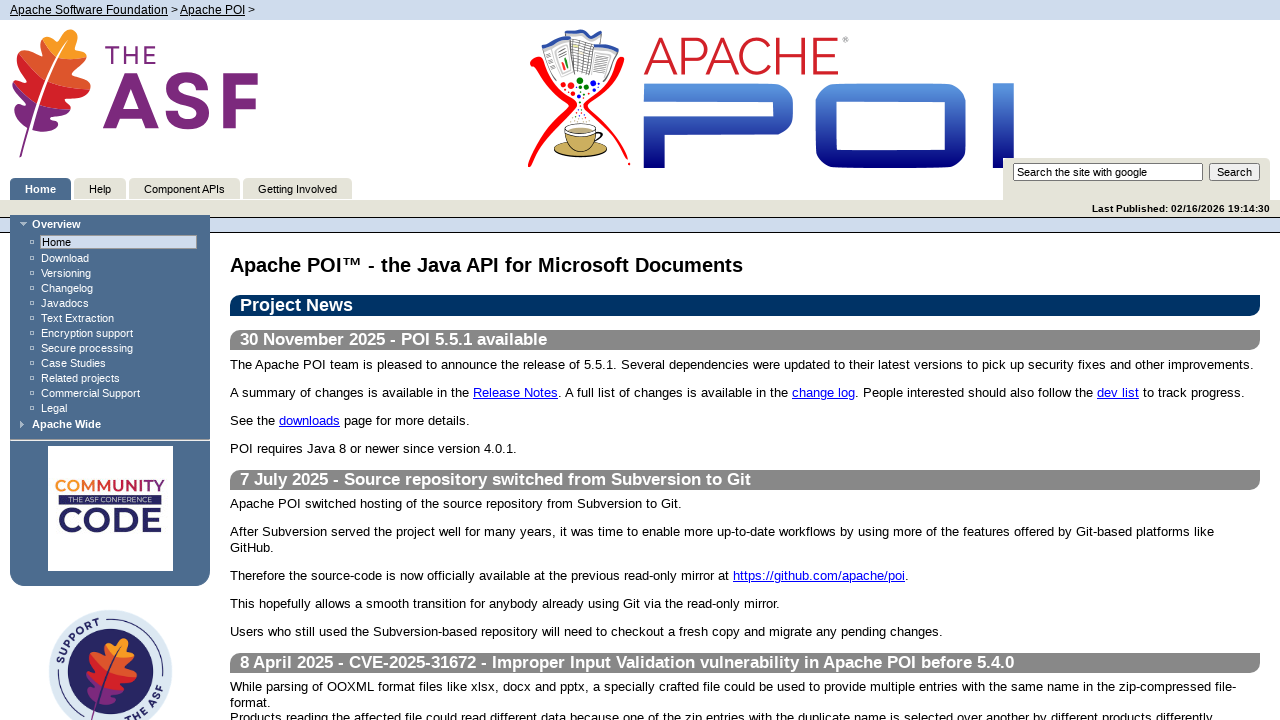

Clicked on Component APIs link at (184, 188) on xpath=//a[contains(text(),'Component APIs')]
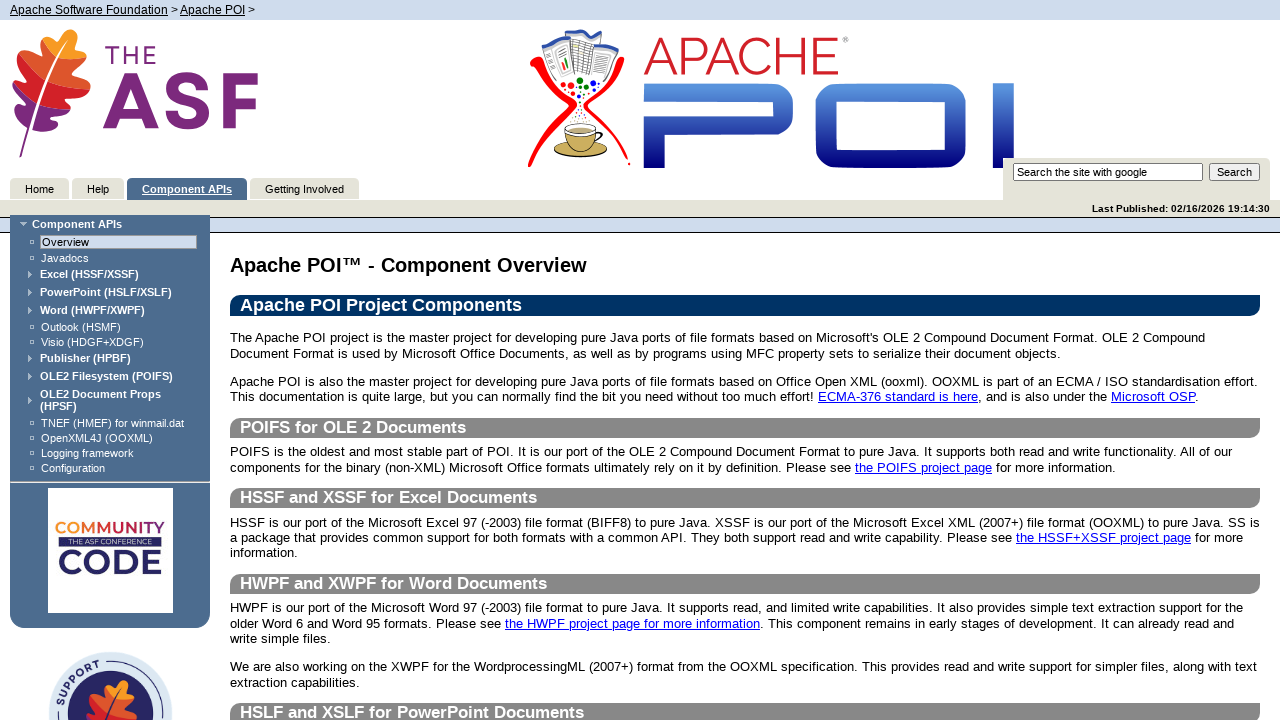

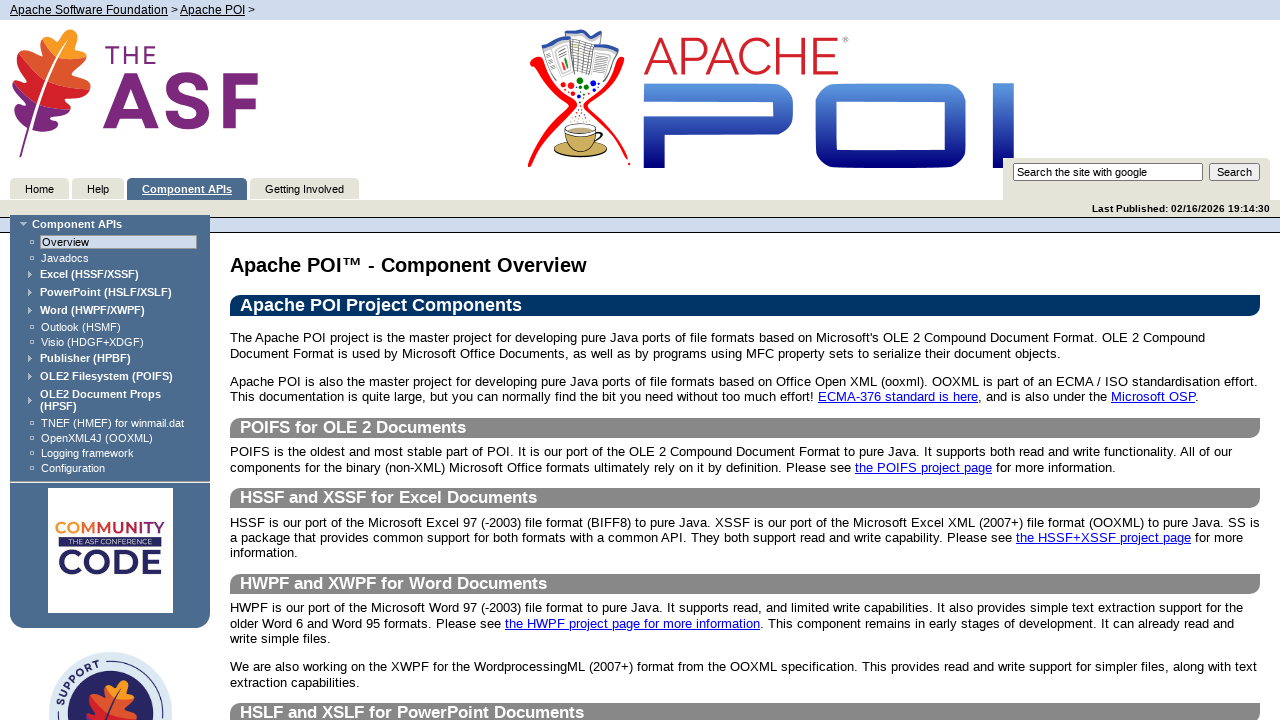